Tests data persistence by creating todos, completing one, and reloading the page to verify data persists.

Starting URL: https://demo.playwright.dev/todomvc

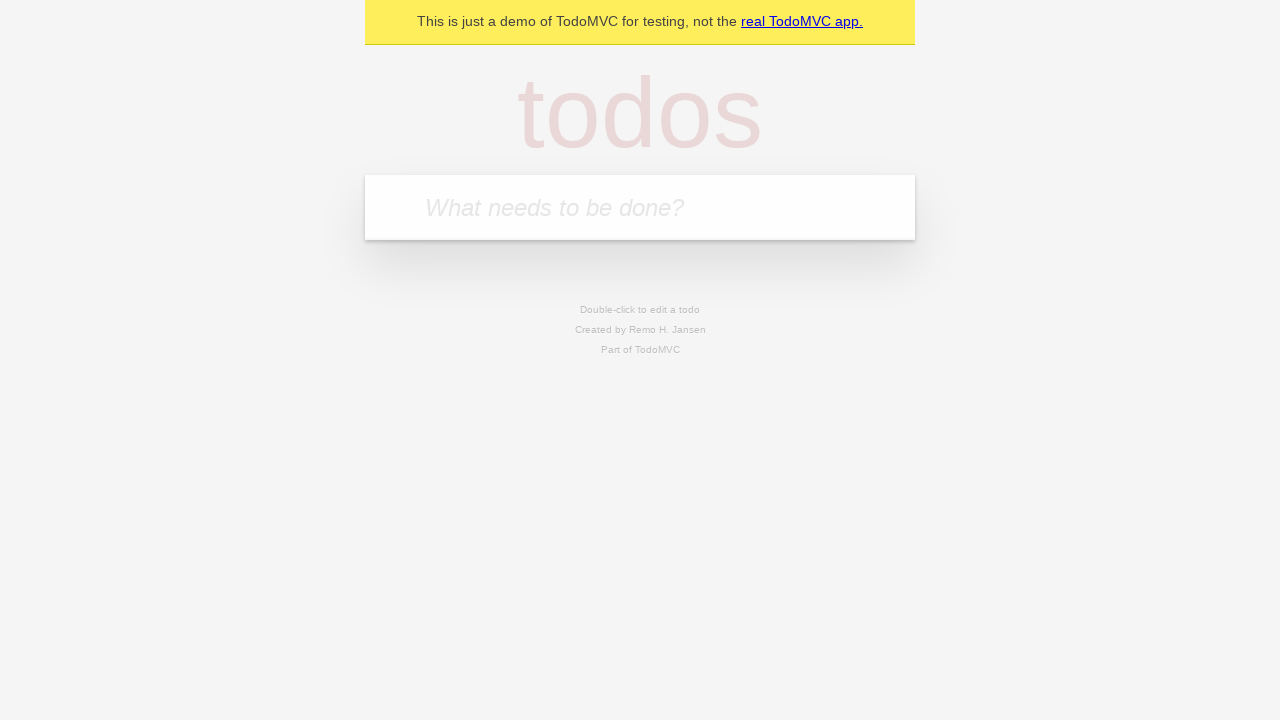

Filled todo input with 'buy some cheese' on internal:attr=[placeholder="What needs to be done?"i]
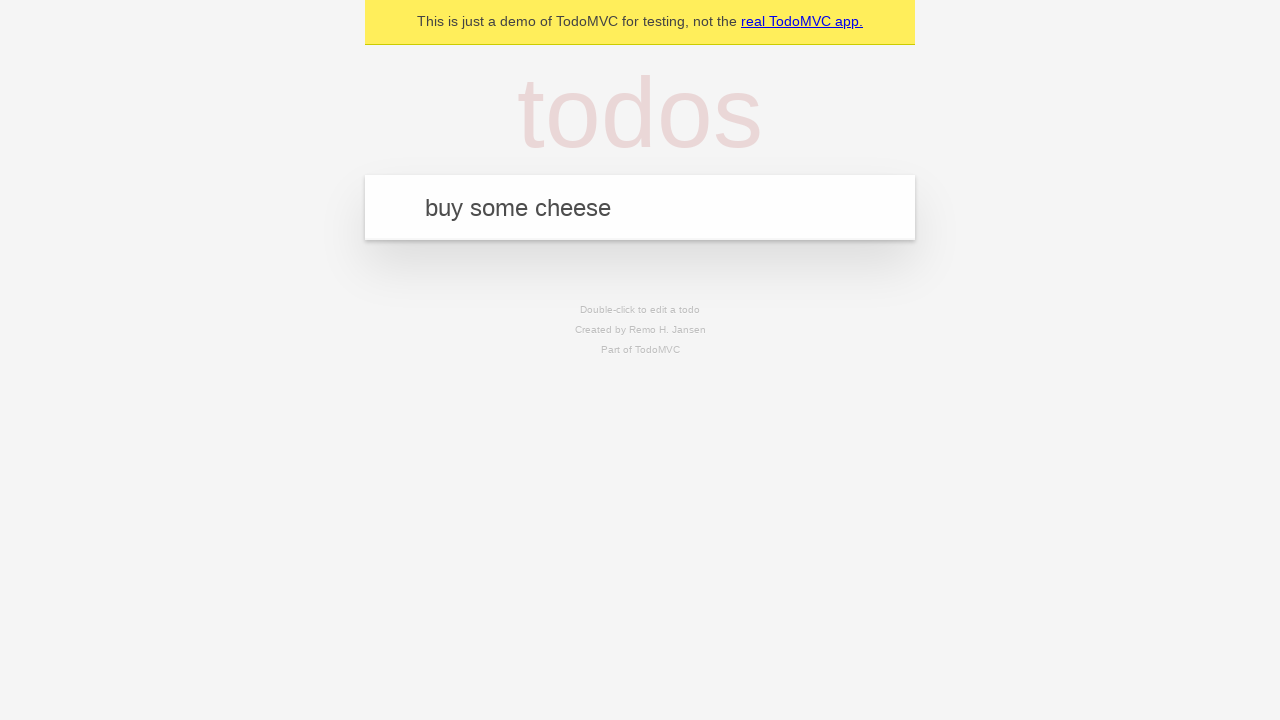

Pressed Enter to create first todo on internal:attr=[placeholder="What needs to be done?"i]
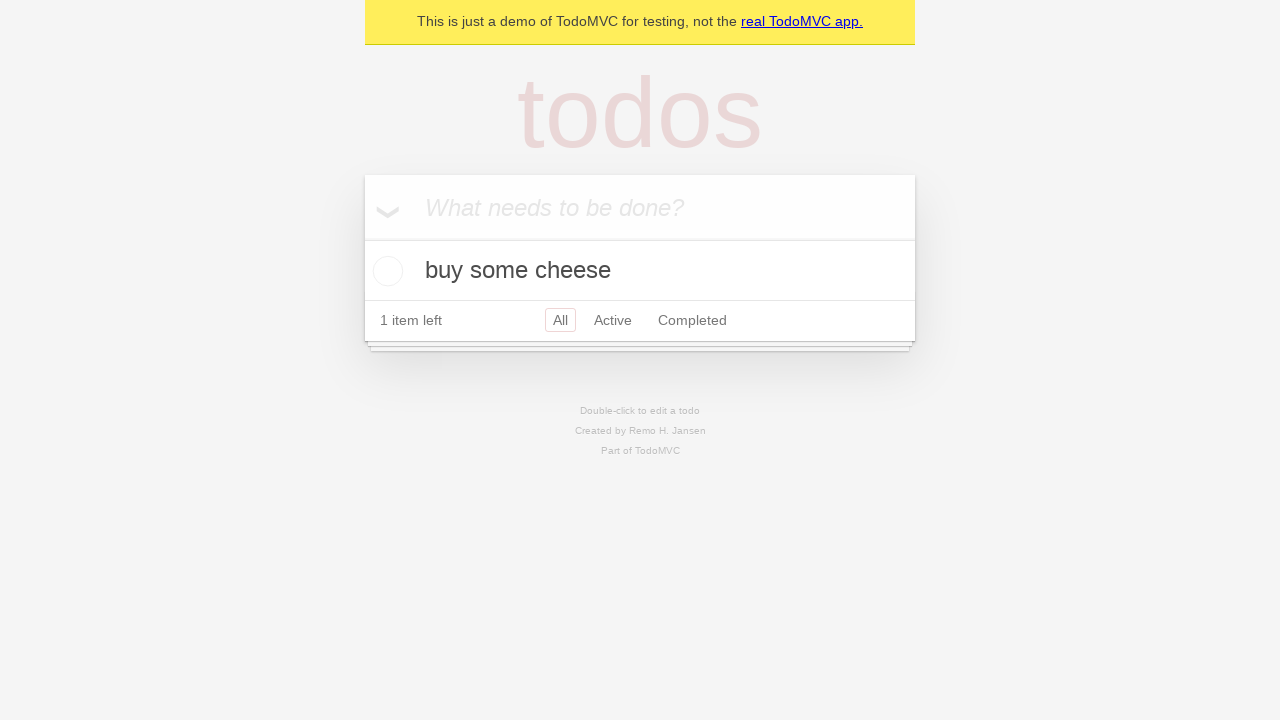

Filled todo input with 'feed the cat' on internal:attr=[placeholder="What needs to be done?"i]
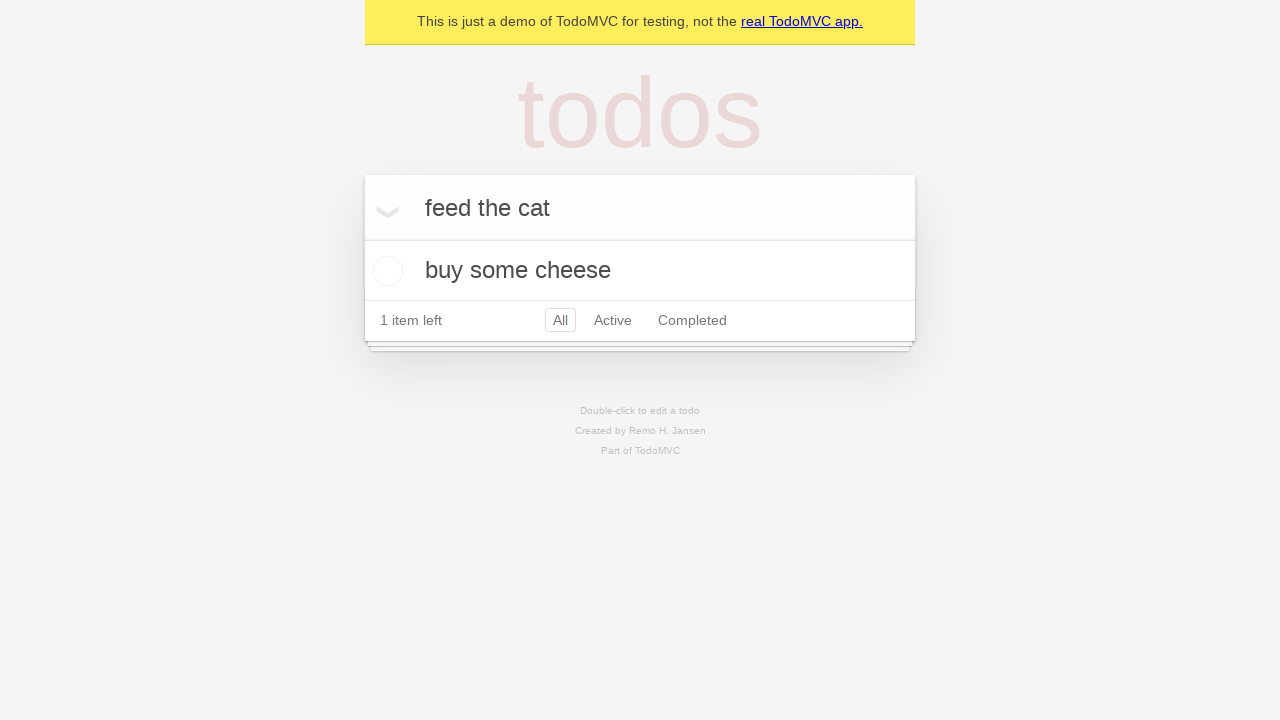

Pressed Enter to create second todo on internal:attr=[placeholder="What needs to be done?"i]
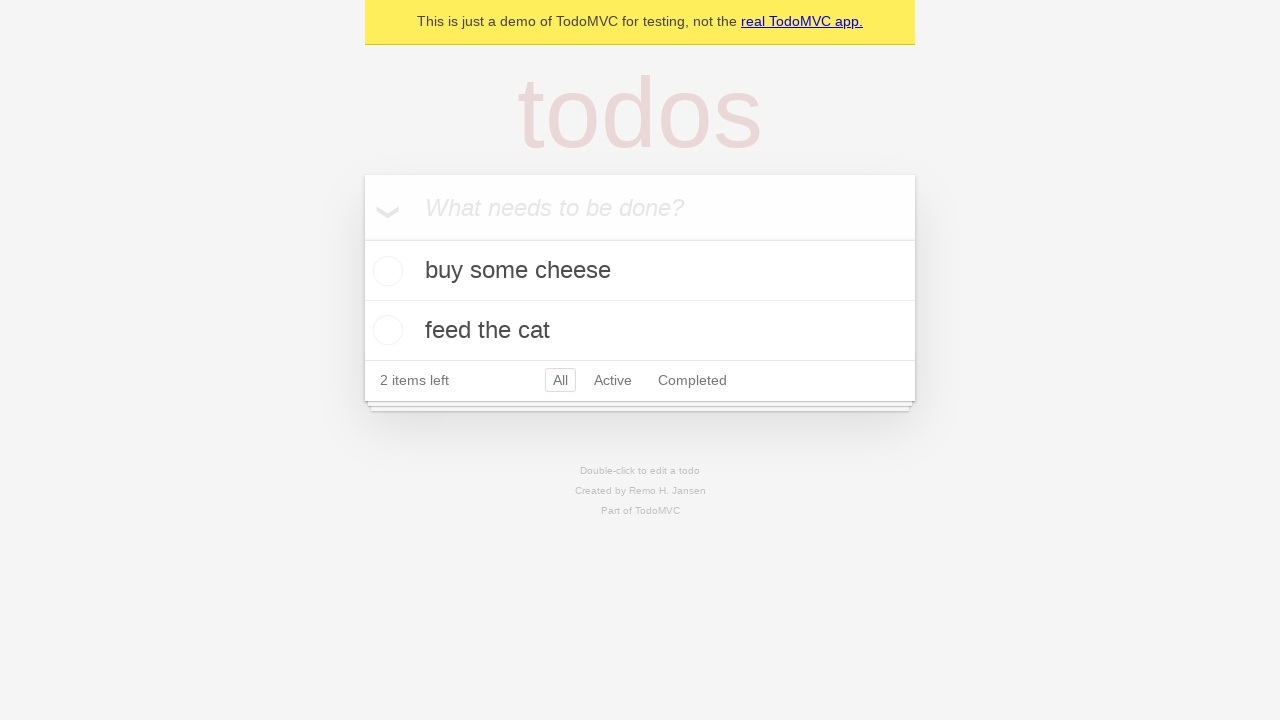

Waited for second todo item to load
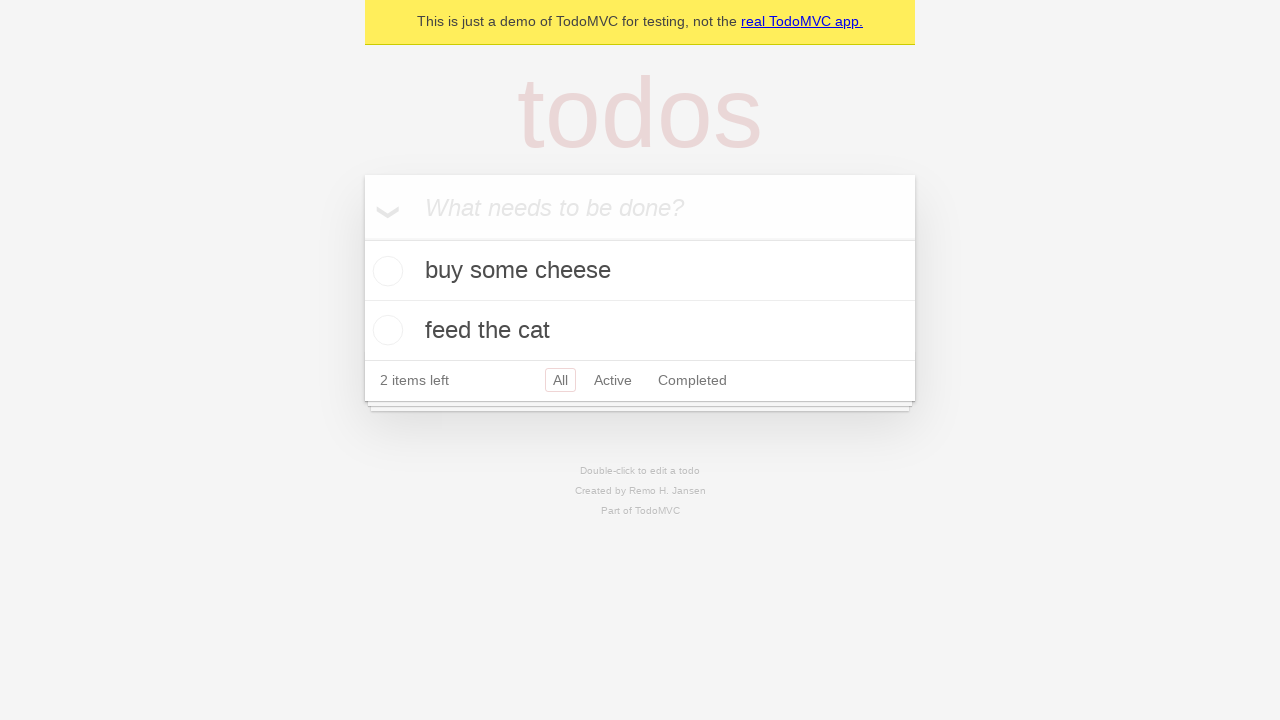

Checked the first todo item as completed at (385, 271) on internal:testid=[data-testid="todo-item"s] >> nth=0 >> internal:role=checkbox
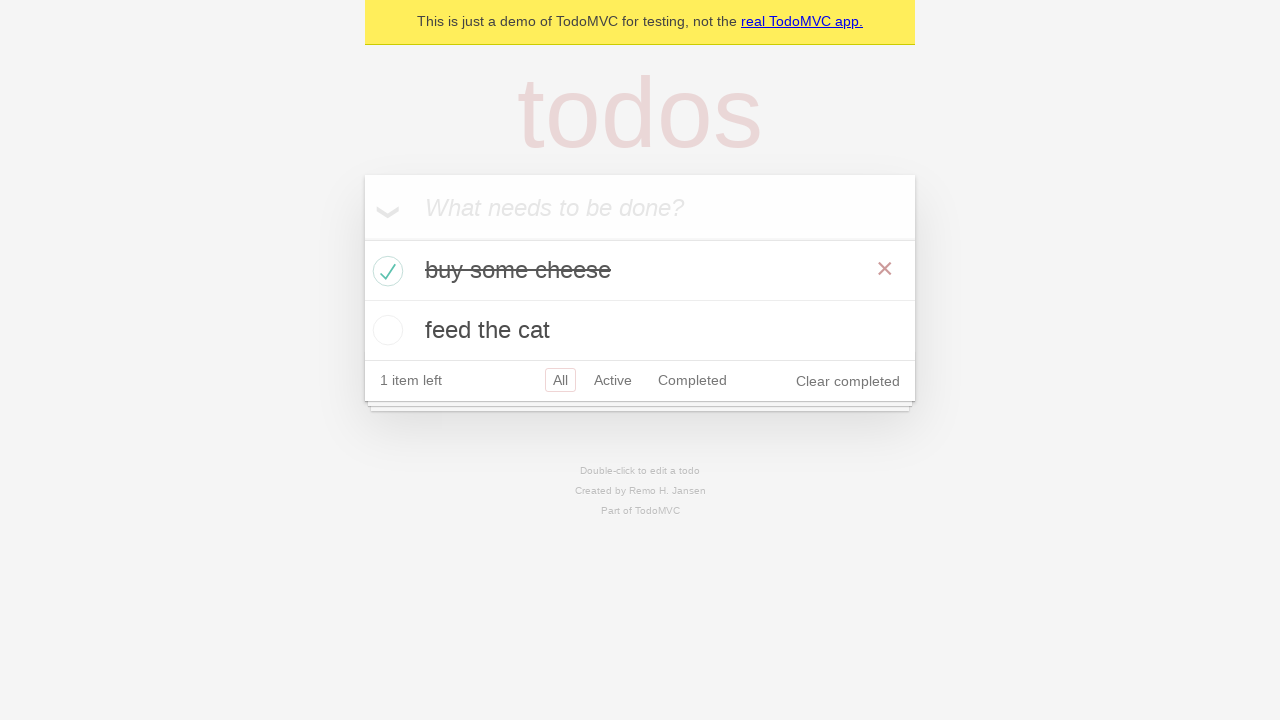

Reloaded the page to test data persistence
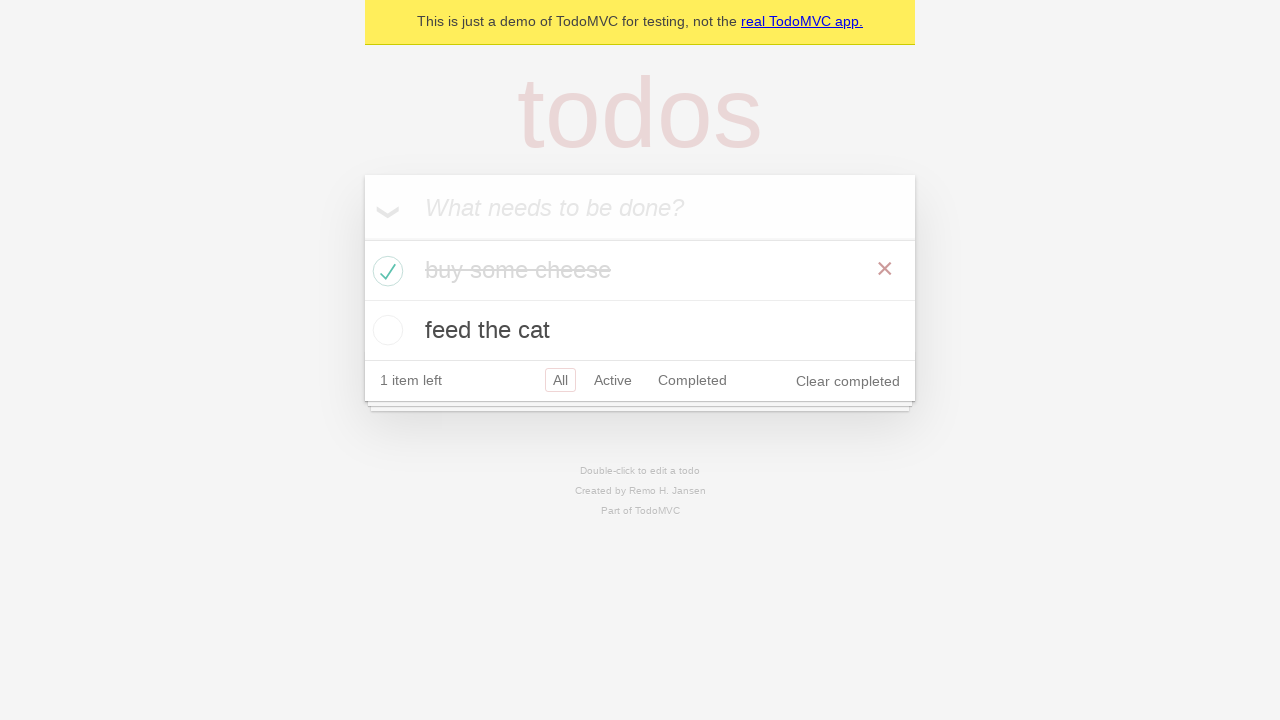

Waited for todo items to load after page reload
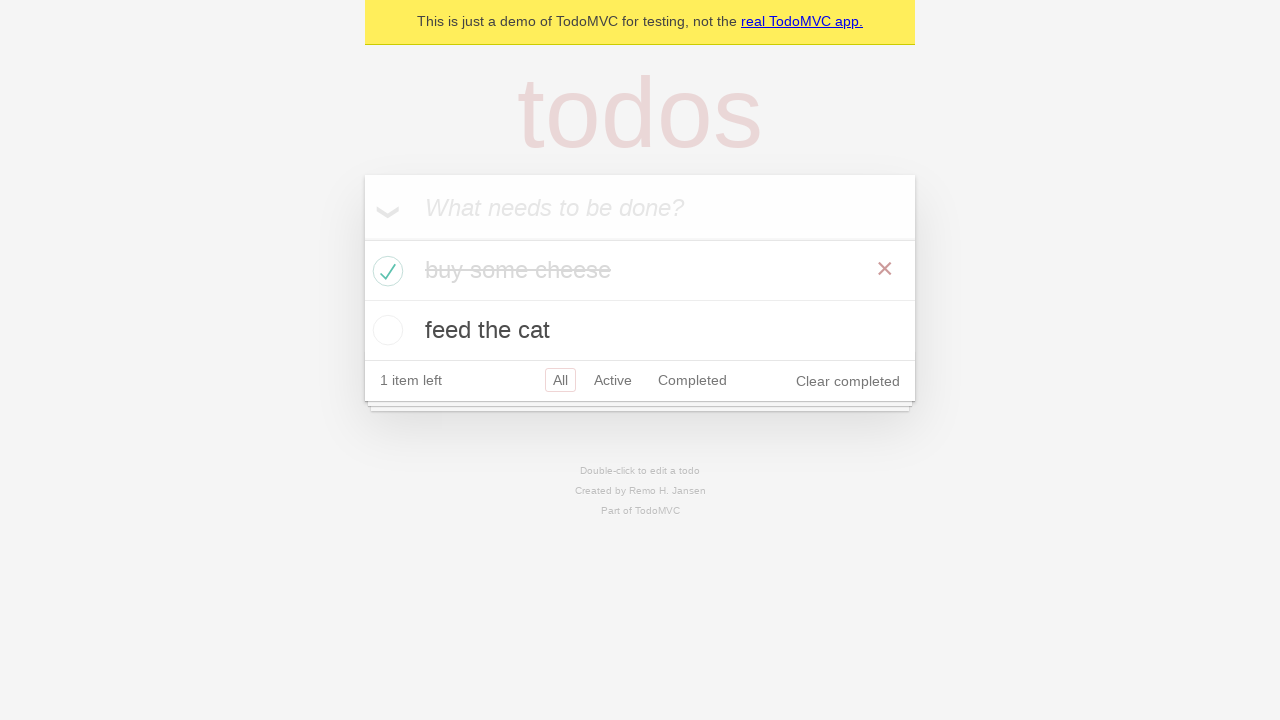

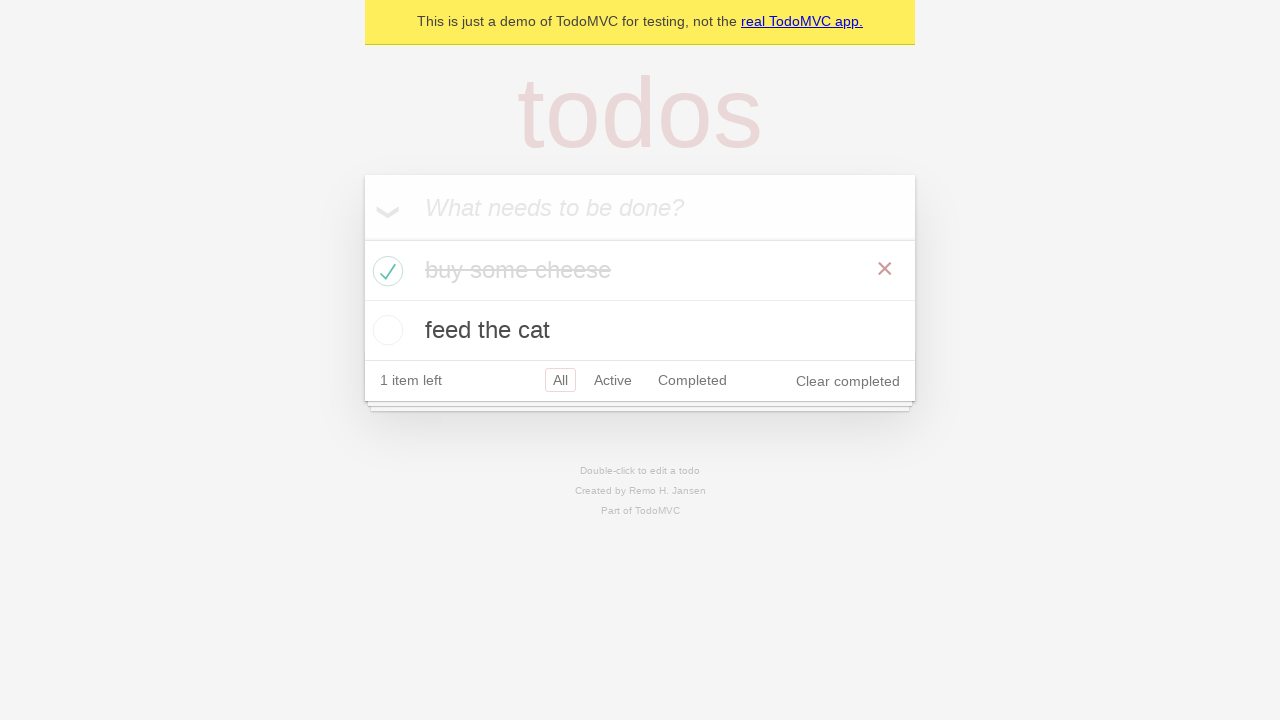